Waits for price to reach $100, books the item, then solves a mathematical challenge by calculating the natural logarithm of a trigonometric expression

Starting URL: http://suninjuly.github.io/explicit_wait2.html

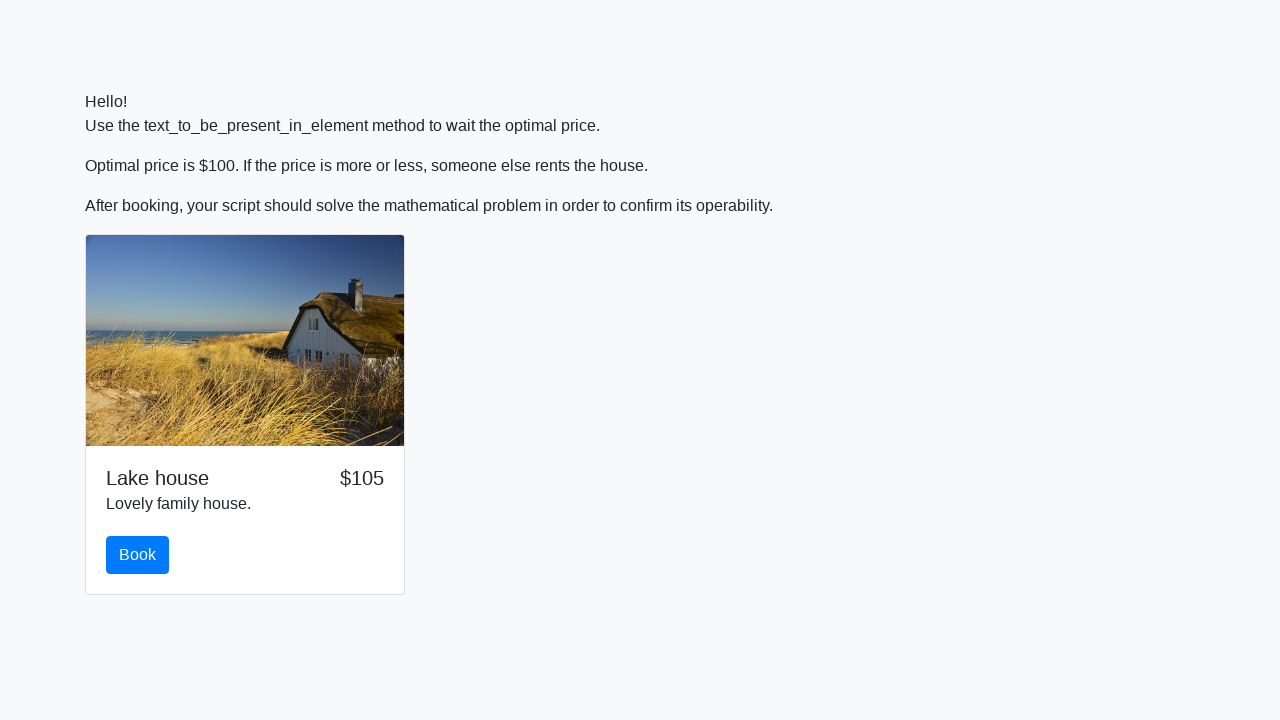

Waited for price to reach $100
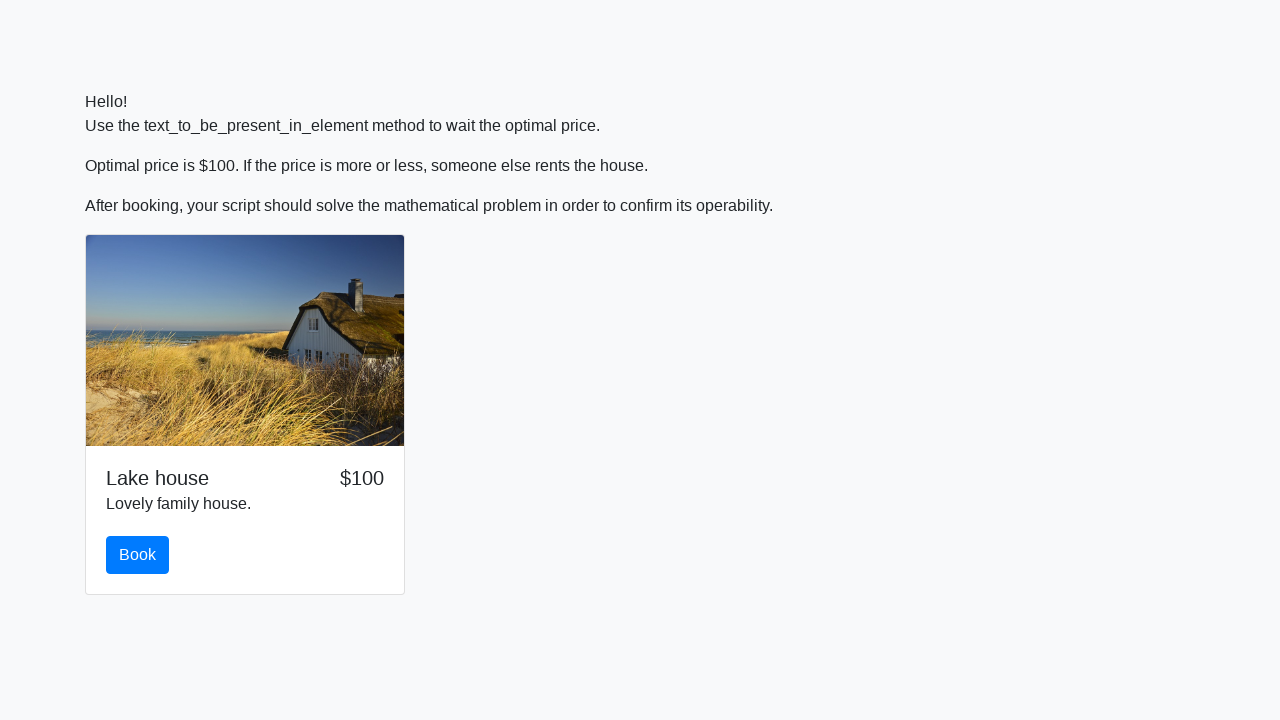

Clicked the book button at (138, 555) on #book
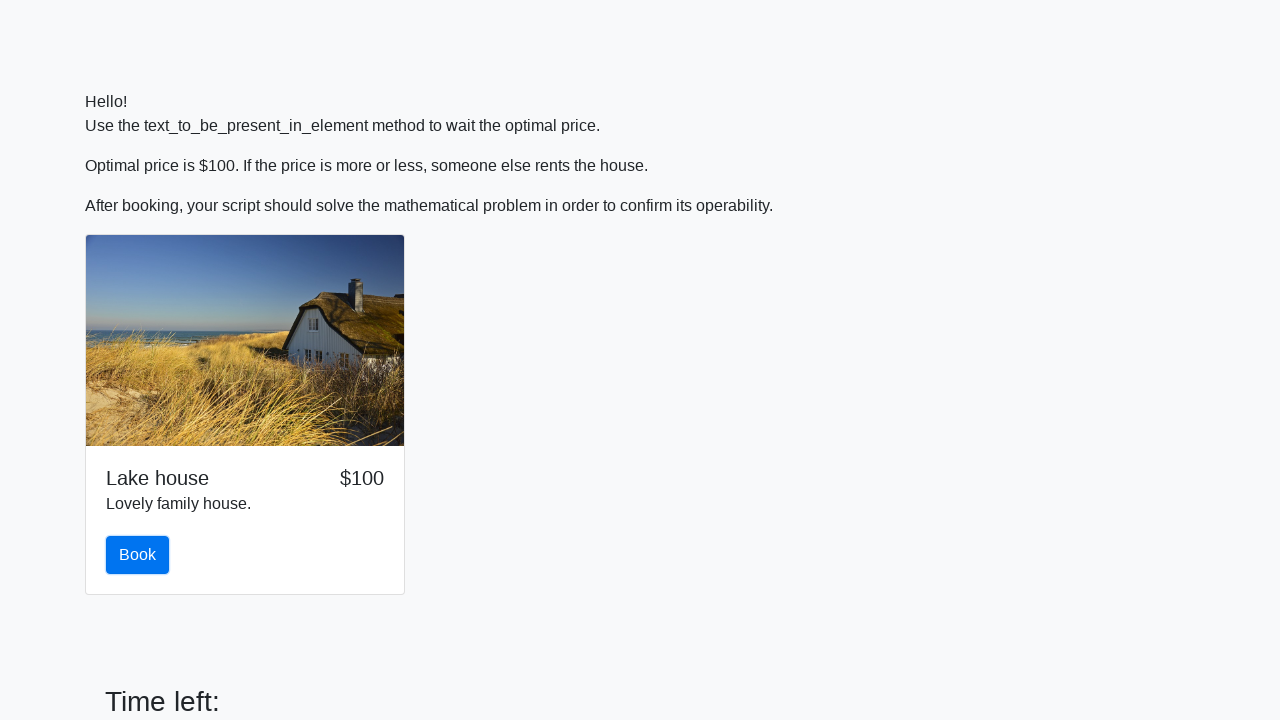

Retrieved input value for mathematical calculation
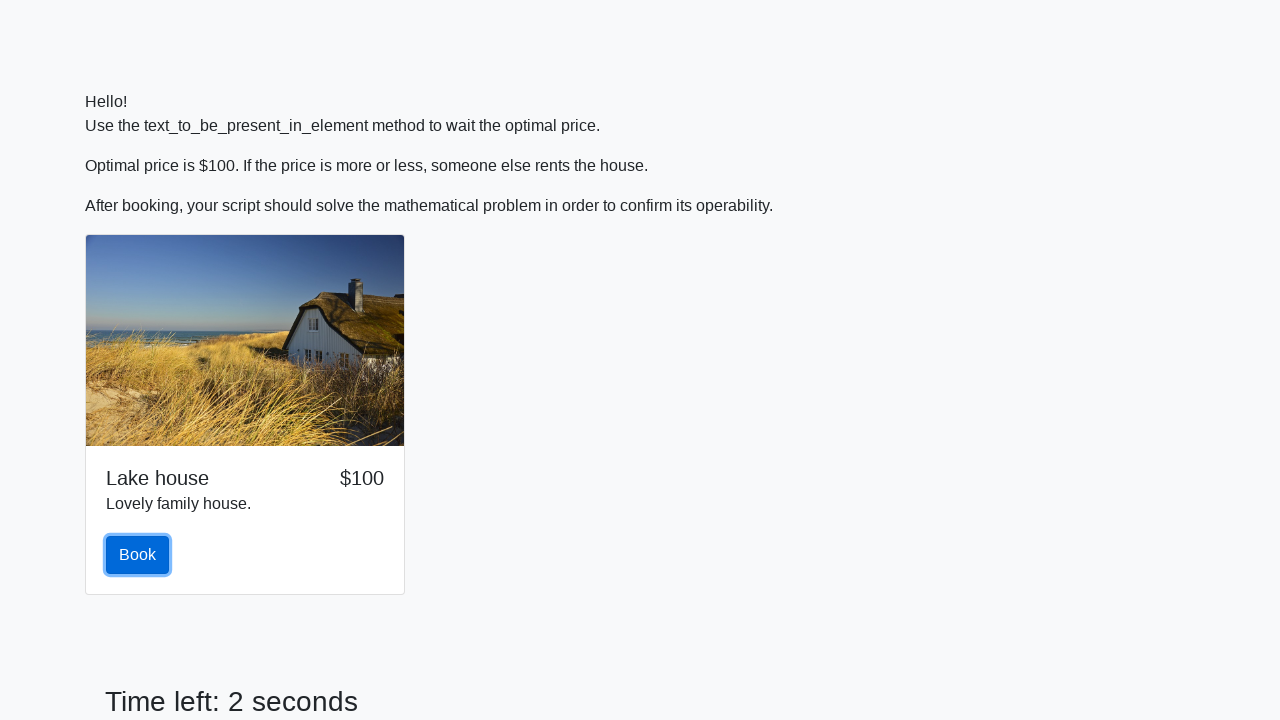

Calculated natural logarithm of trigonometric expression: ln(|12*sin(950.0)|) = 2.4288280230302446
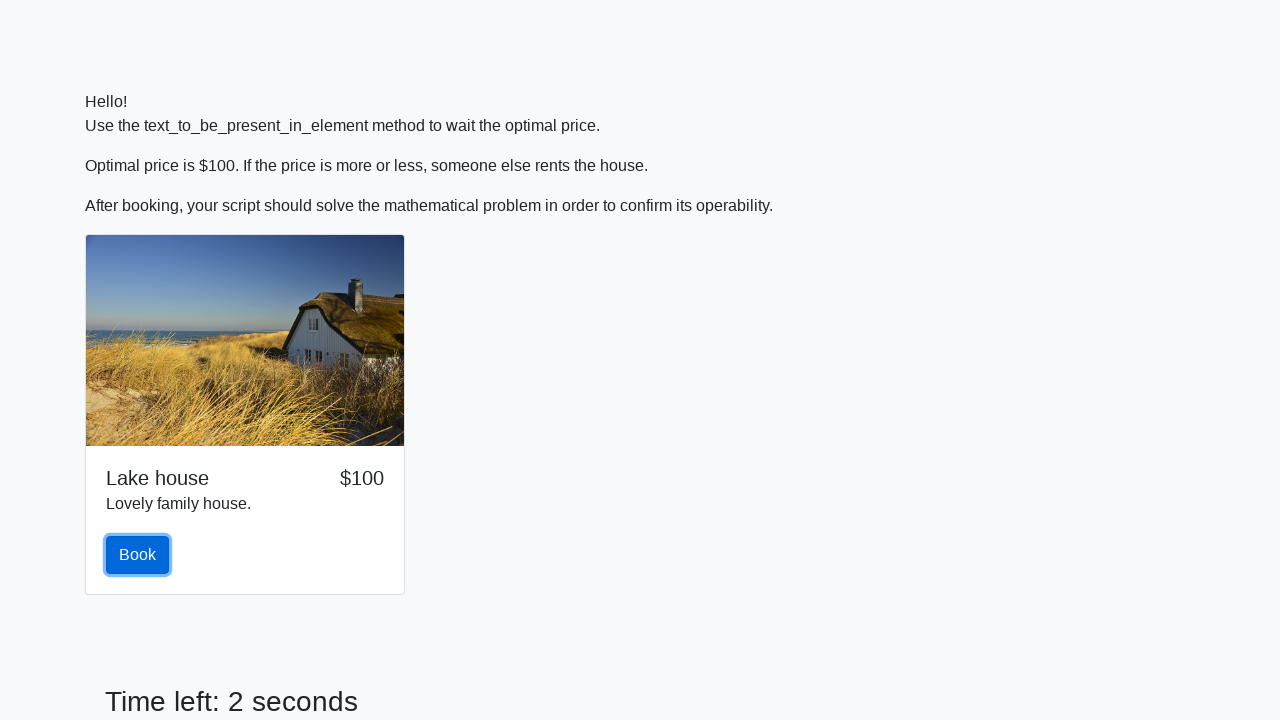

Filled answer field with calculated result: 2.4288280230302446 on #answer
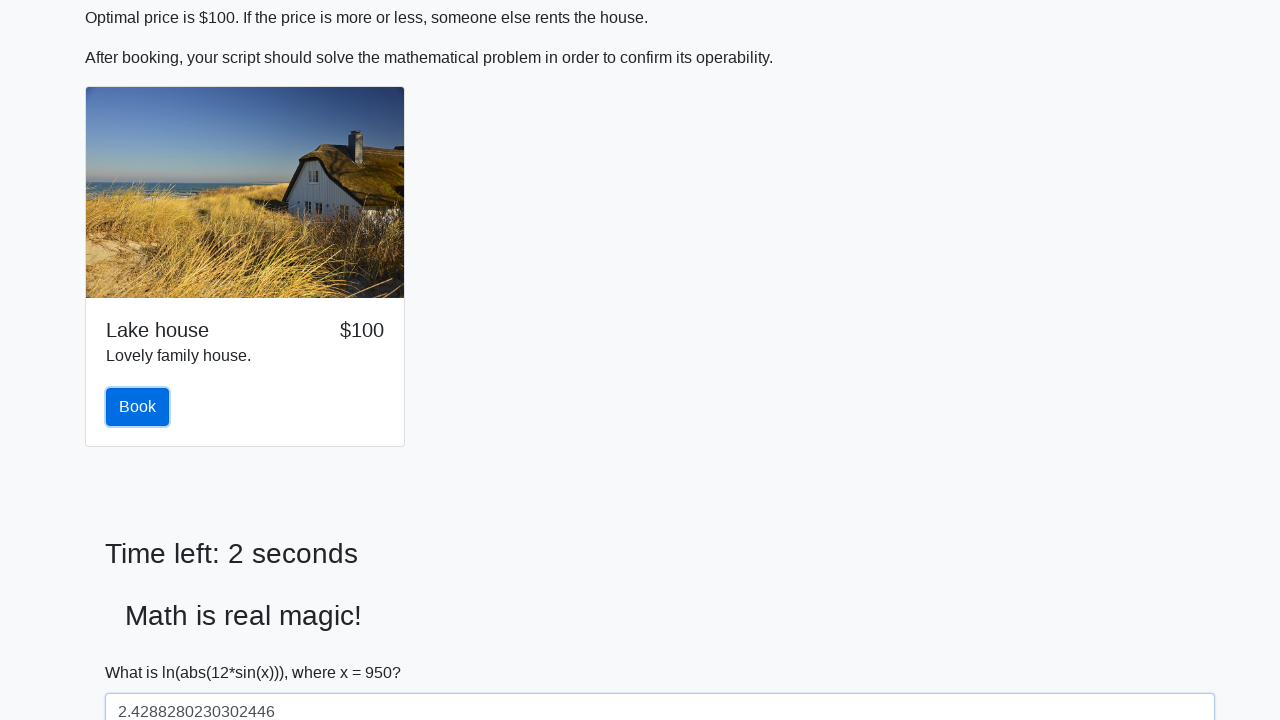

Clicked solve button to submit answer at (143, 651) on #solve
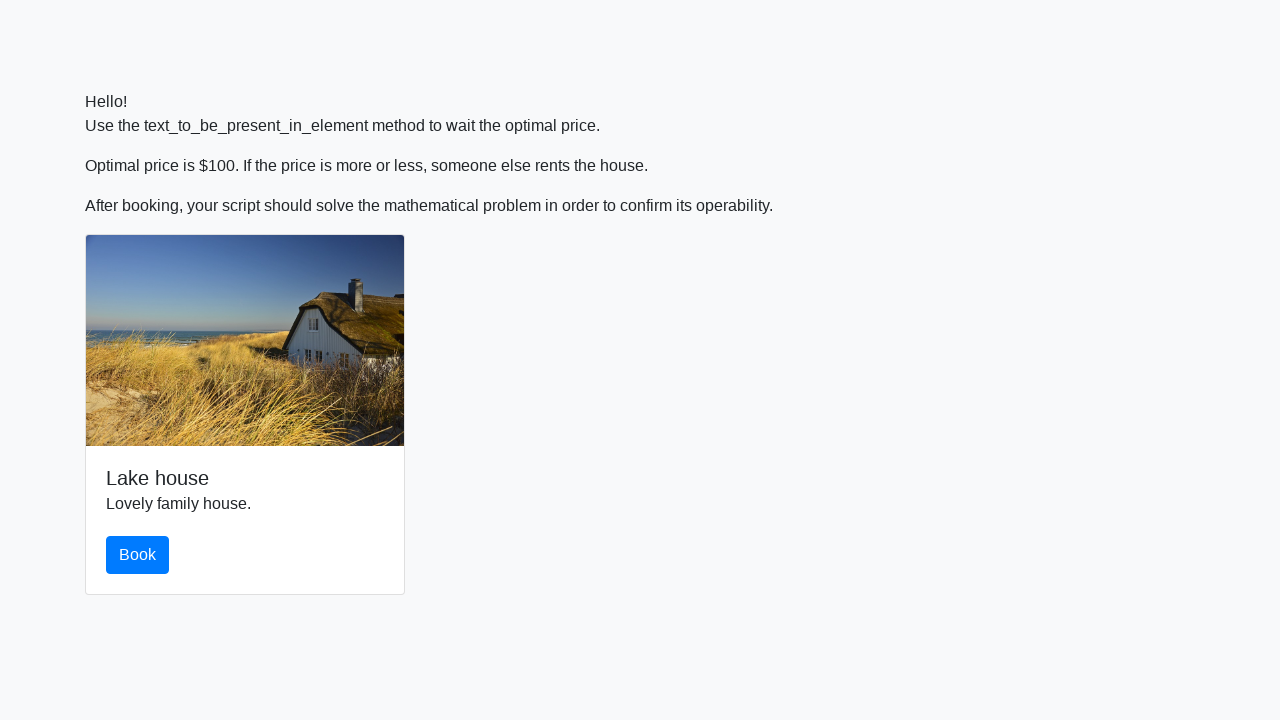

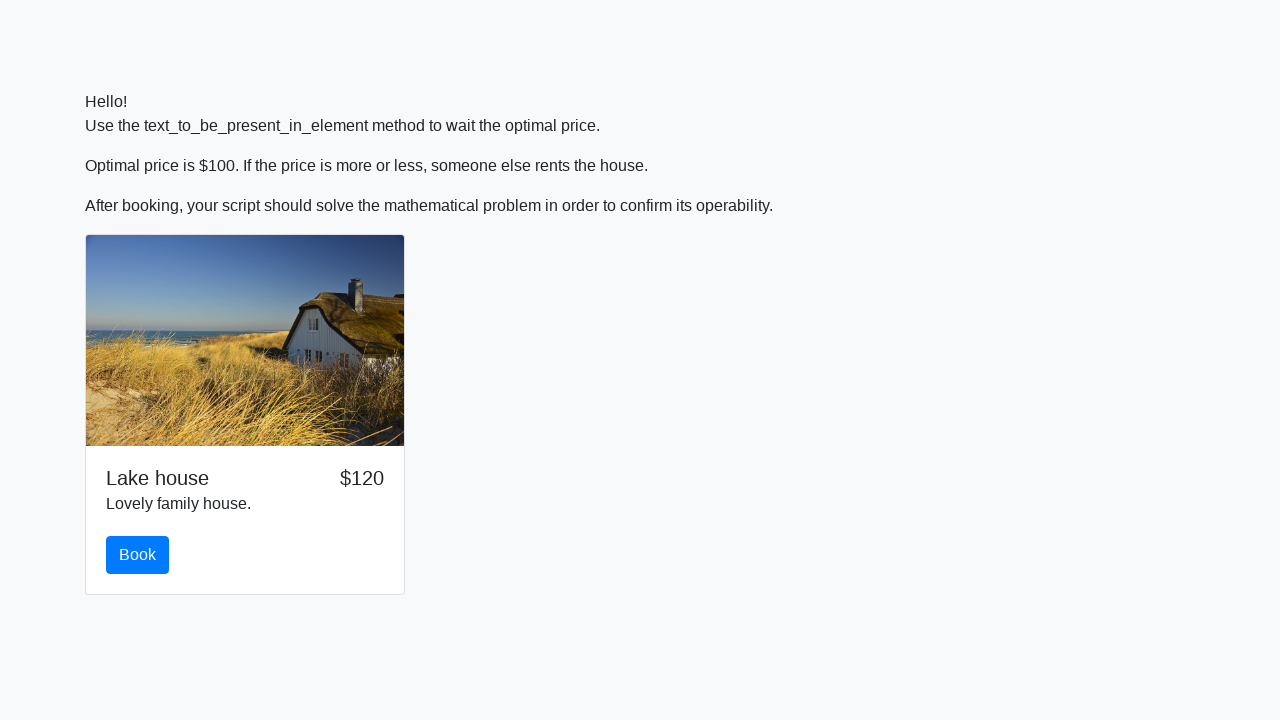